Tests JavaScript alert handling by clicking a button that triggers a simple alert and accepting it via the dialog handler.

Starting URL: https://the-internet.herokuapp.com/javascript_alerts

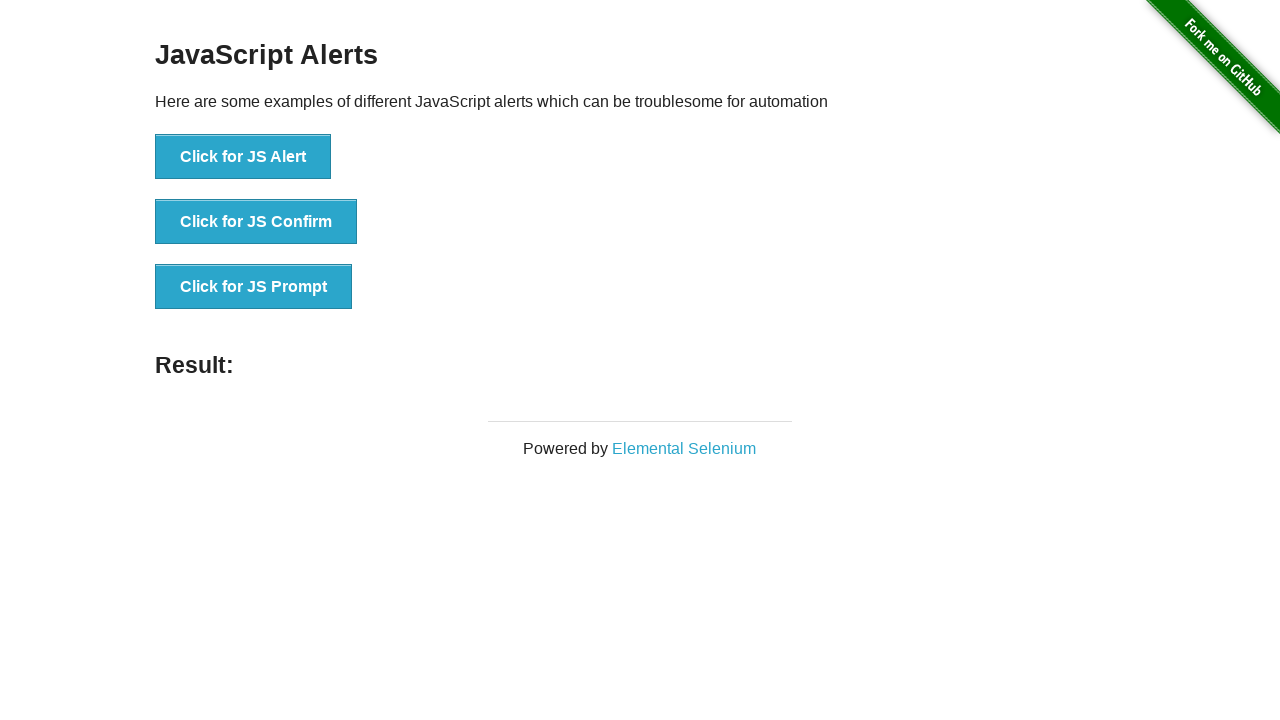

Set up dialog handler to accept alerts
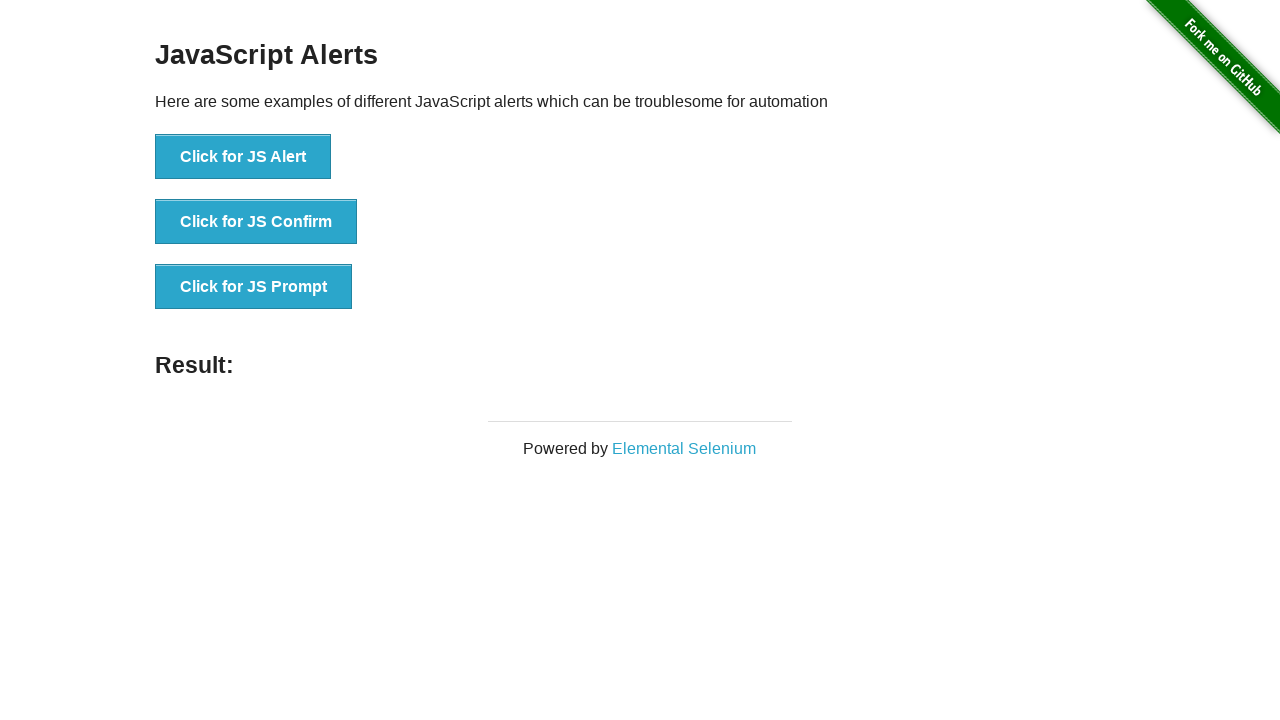

Clicked button to trigger JavaScript alert at (243, 157) on xpath=//button[@onclick='jsAlert()']
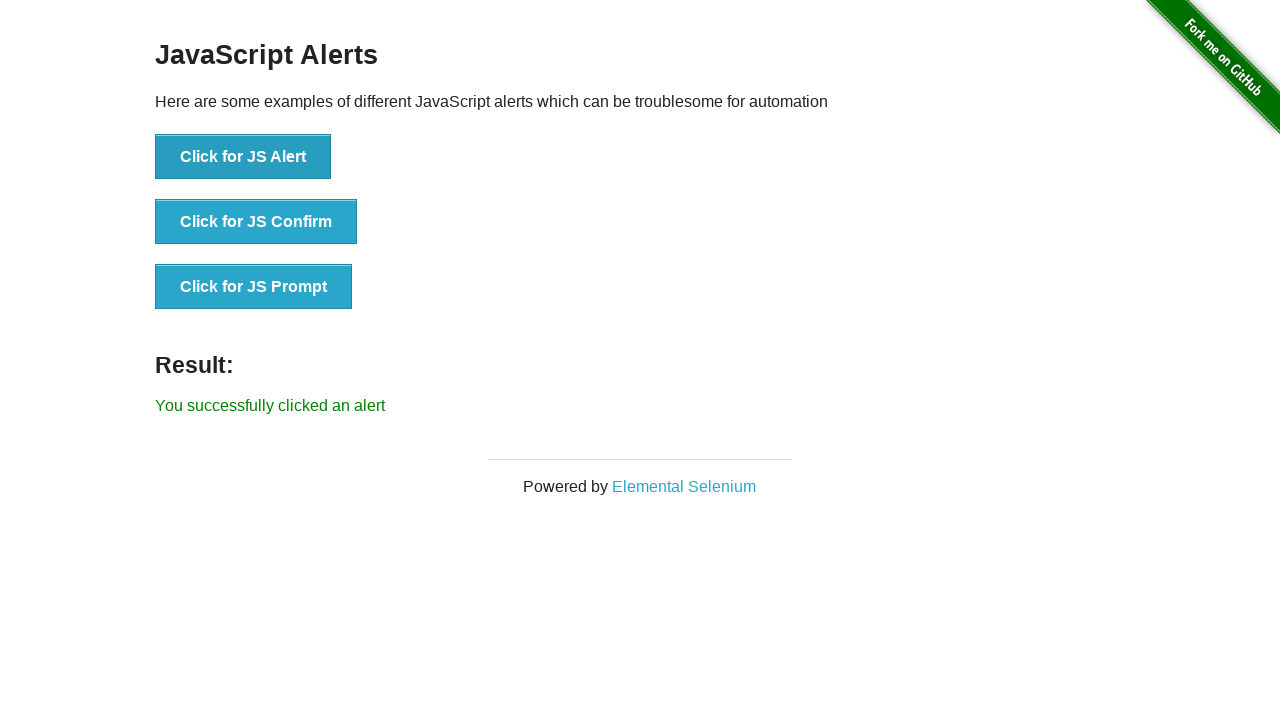

Waited for alert to be processed and accepted
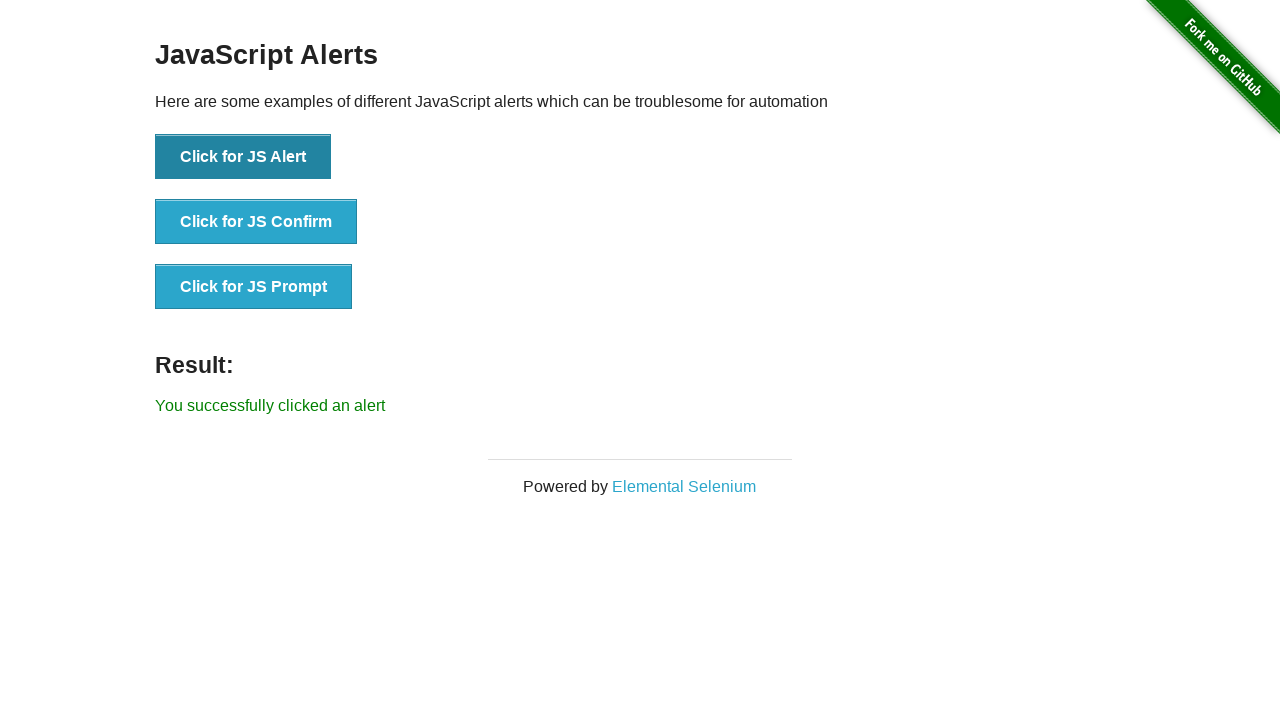

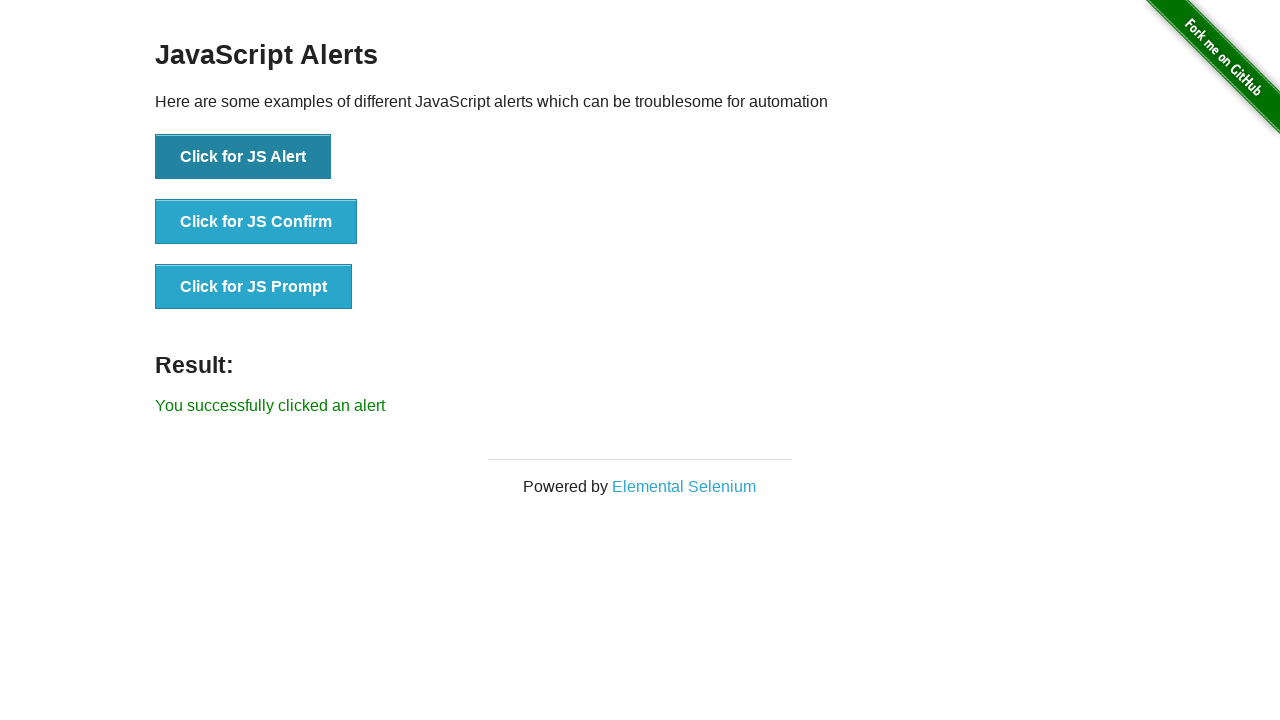